Tests dynamic content loading by clicking a start button and waiting for hidden content to become visible

Starting URL: http://the-internet.herokuapp.com/dynamic_loading/1

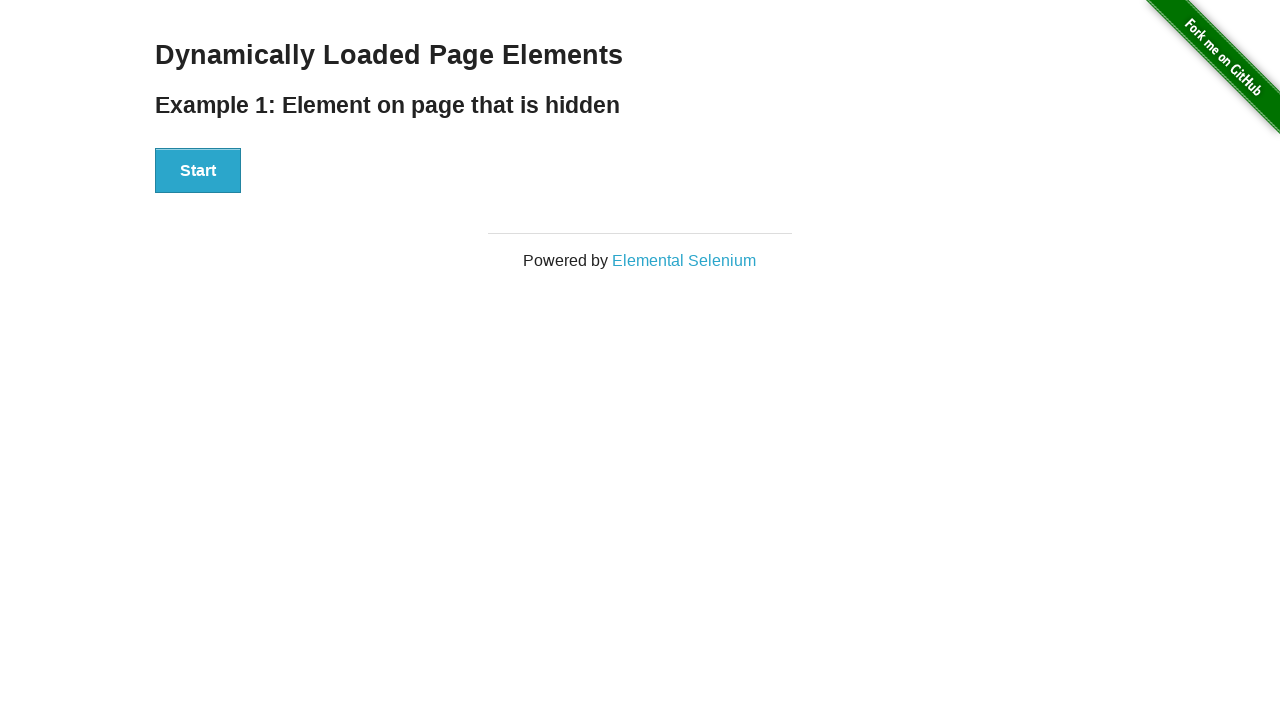

Clicked Start button to trigger dynamic content loading at (198, 171) on xpath=//button[text()='Start']
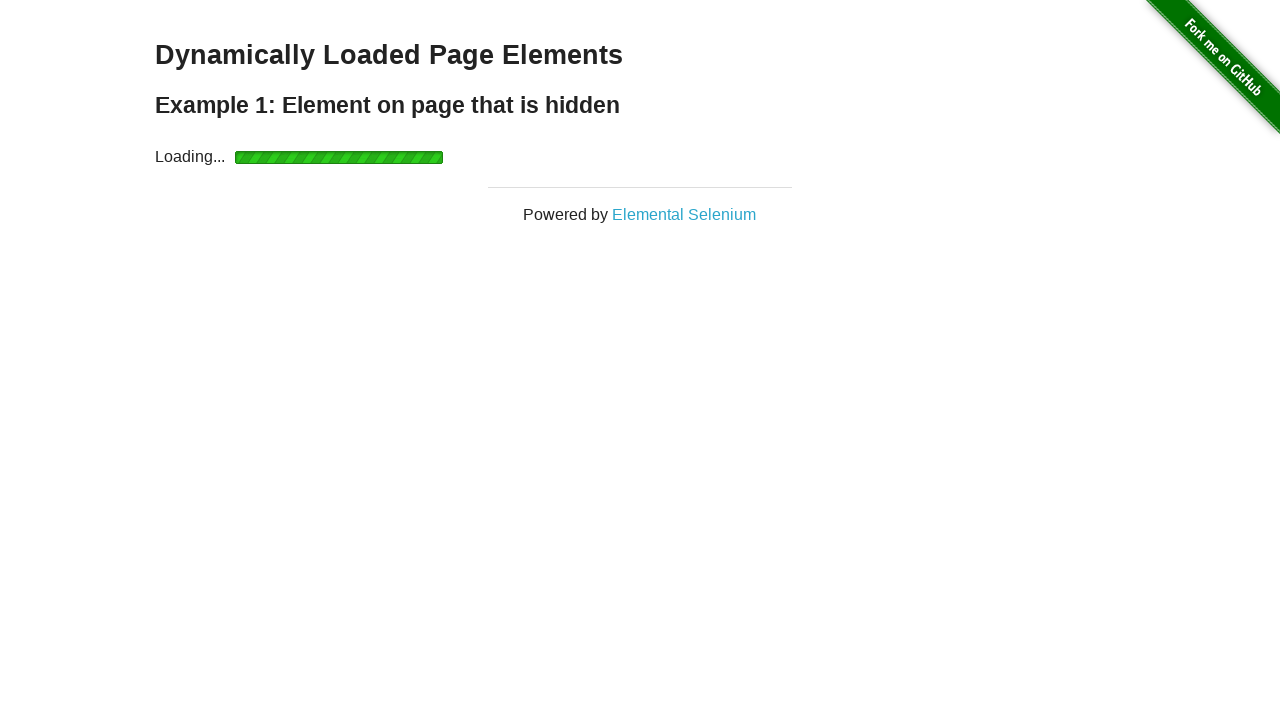

Waited for dynamically loaded 'Hello World!' content to appear
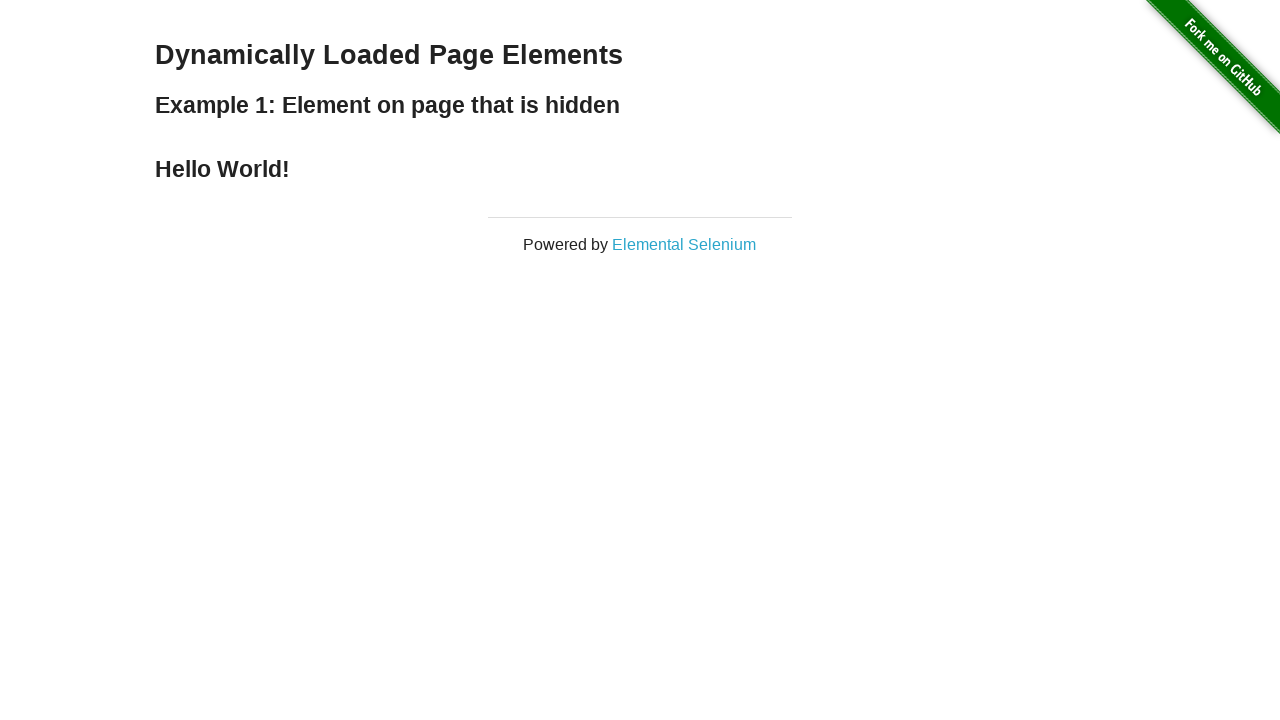

Located the Hello World! element
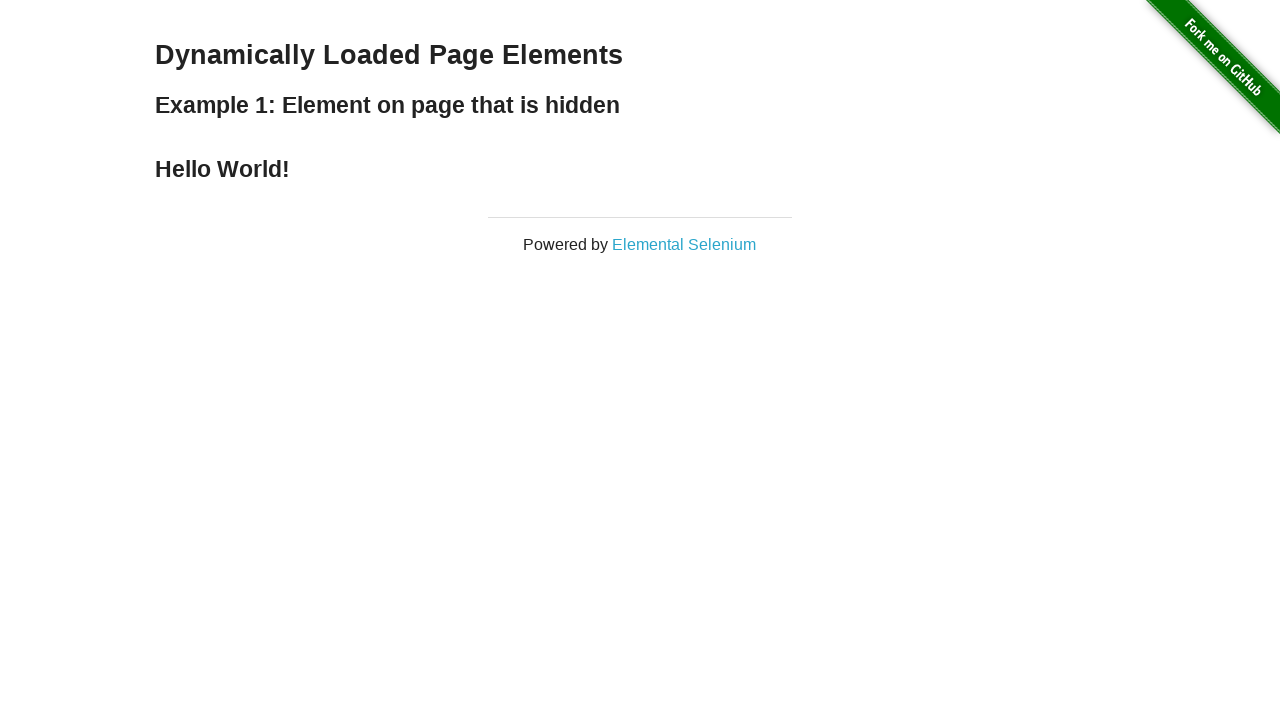

Retrieved text content: 'Hello World!'
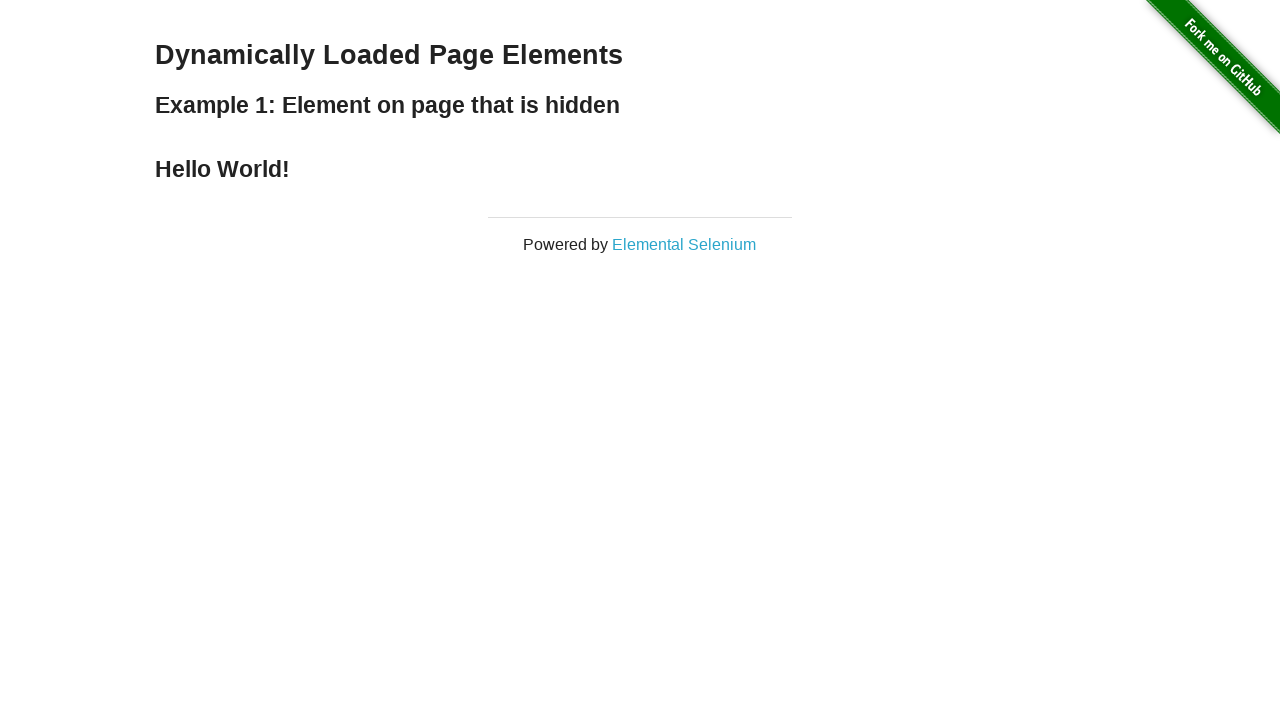

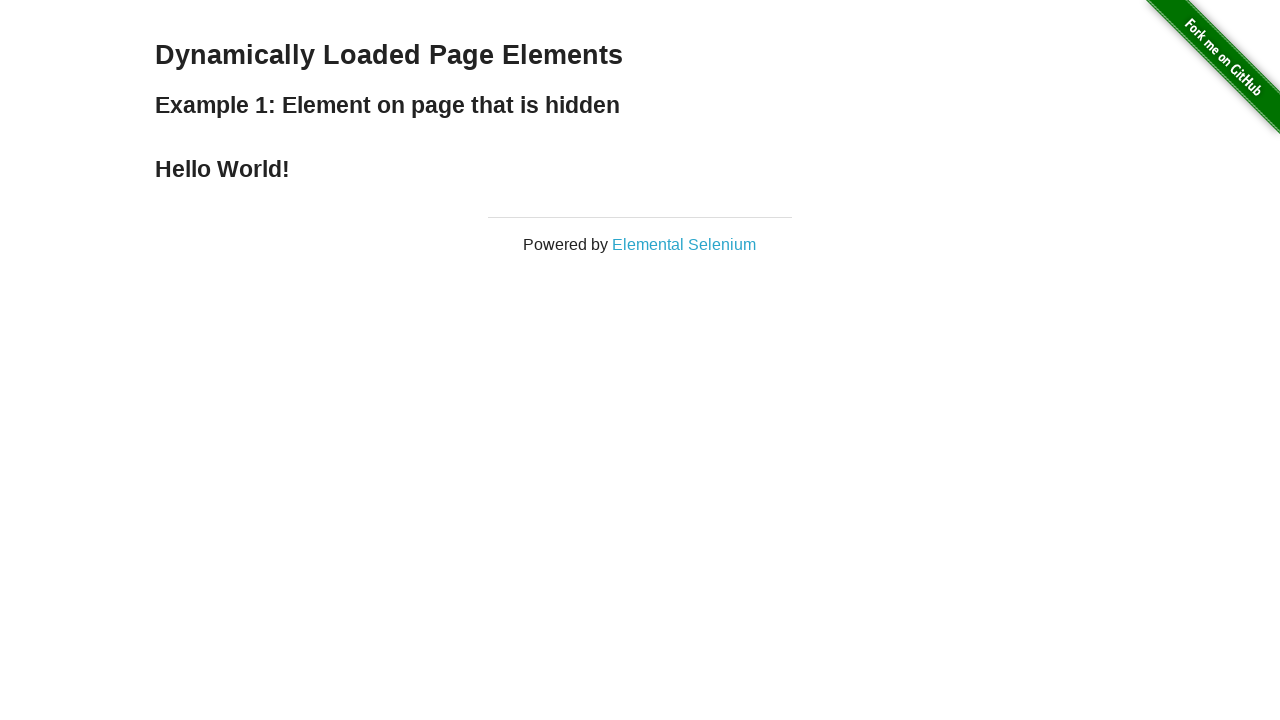